Navigates to the DemoQA broken links page and verifies that link elements are present on the page

Starting URL: https://demoqa.com/broken

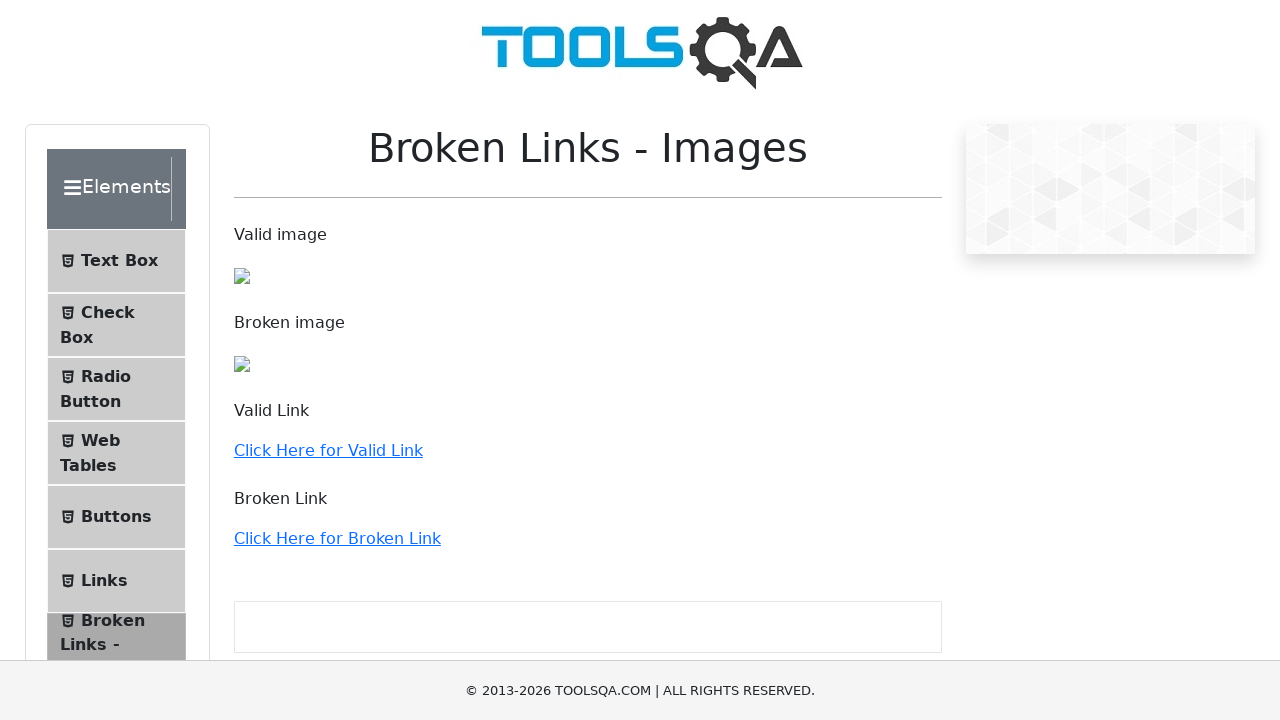

Navigated to DemoQA broken links page
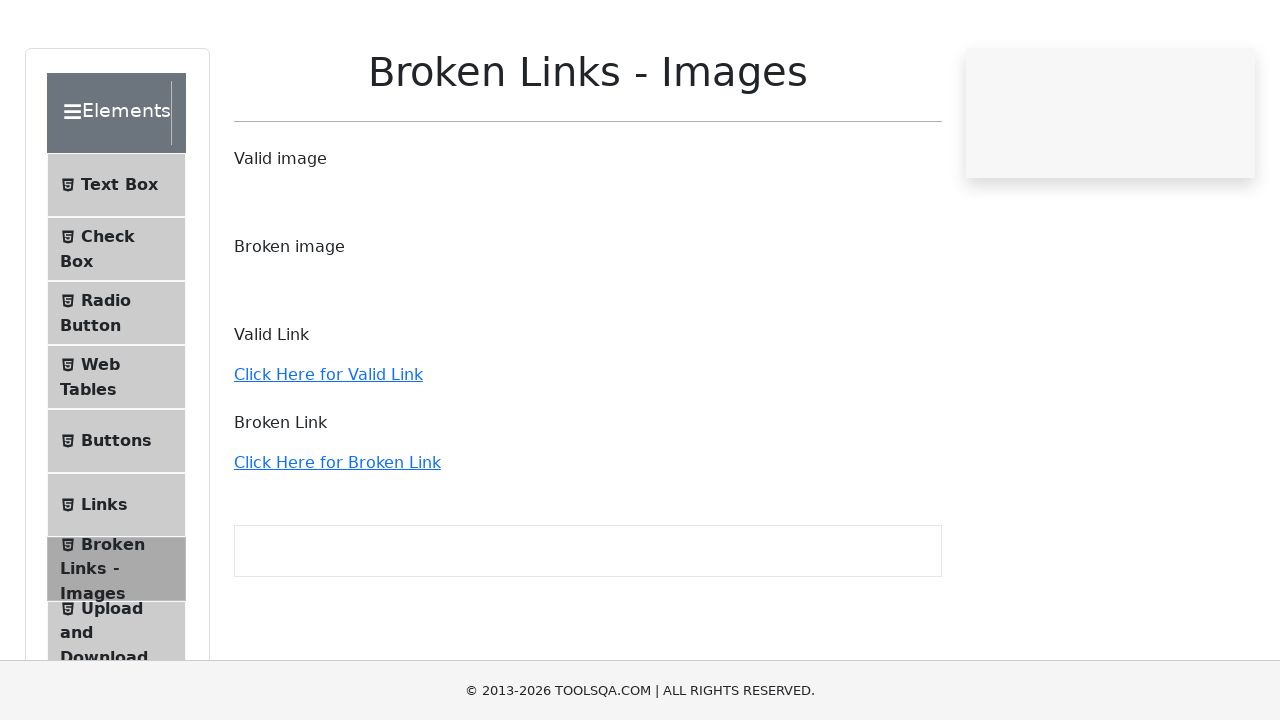

Link elements loaded on the page
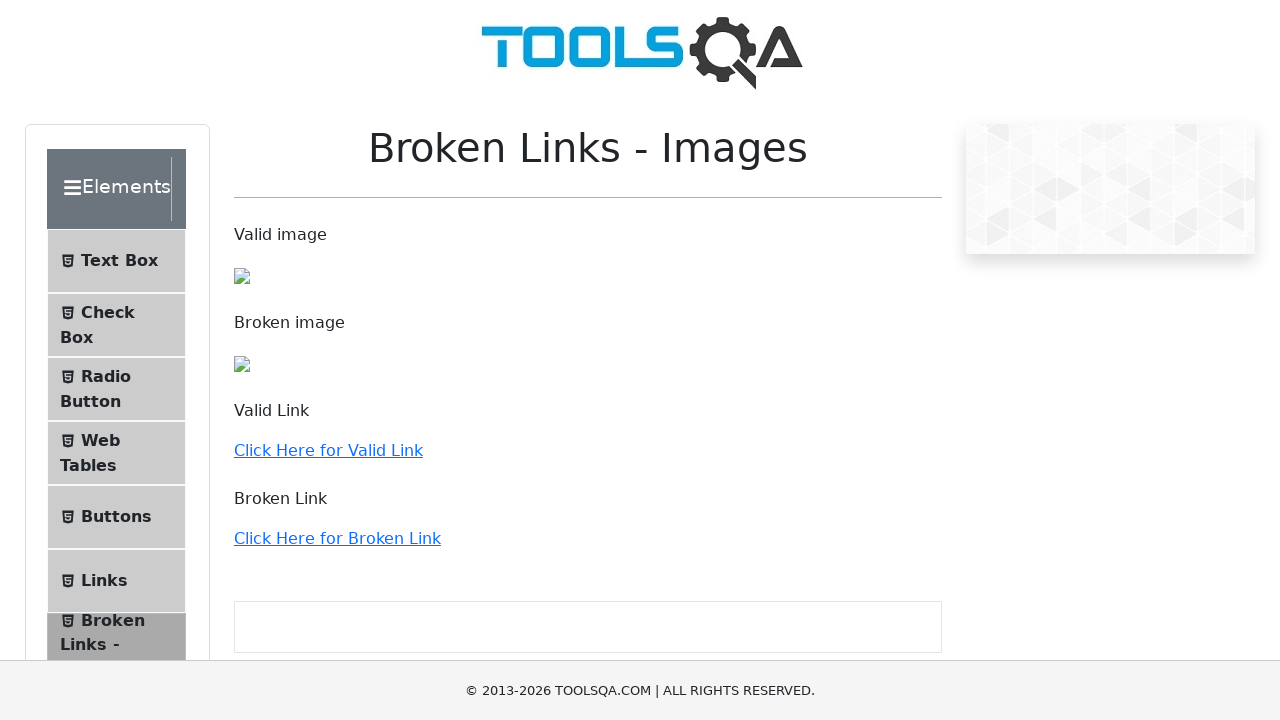

Located all link elements on the page
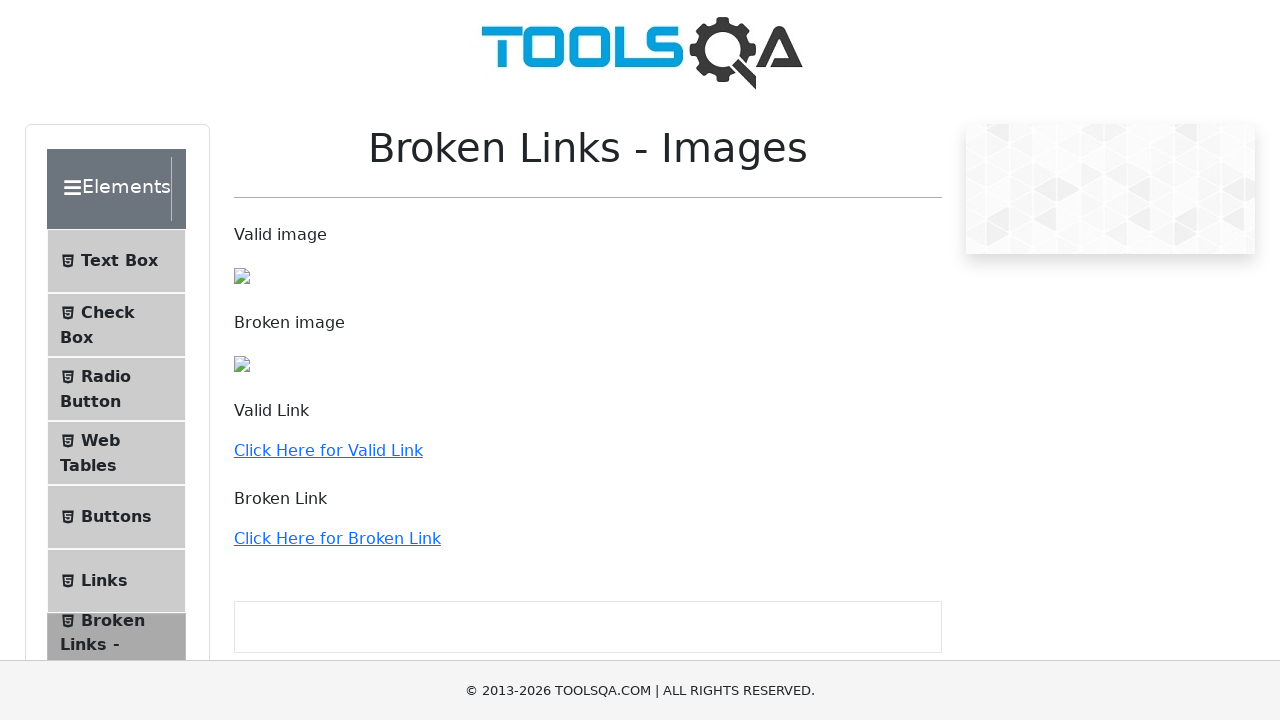

Verified that link elements are present on the page
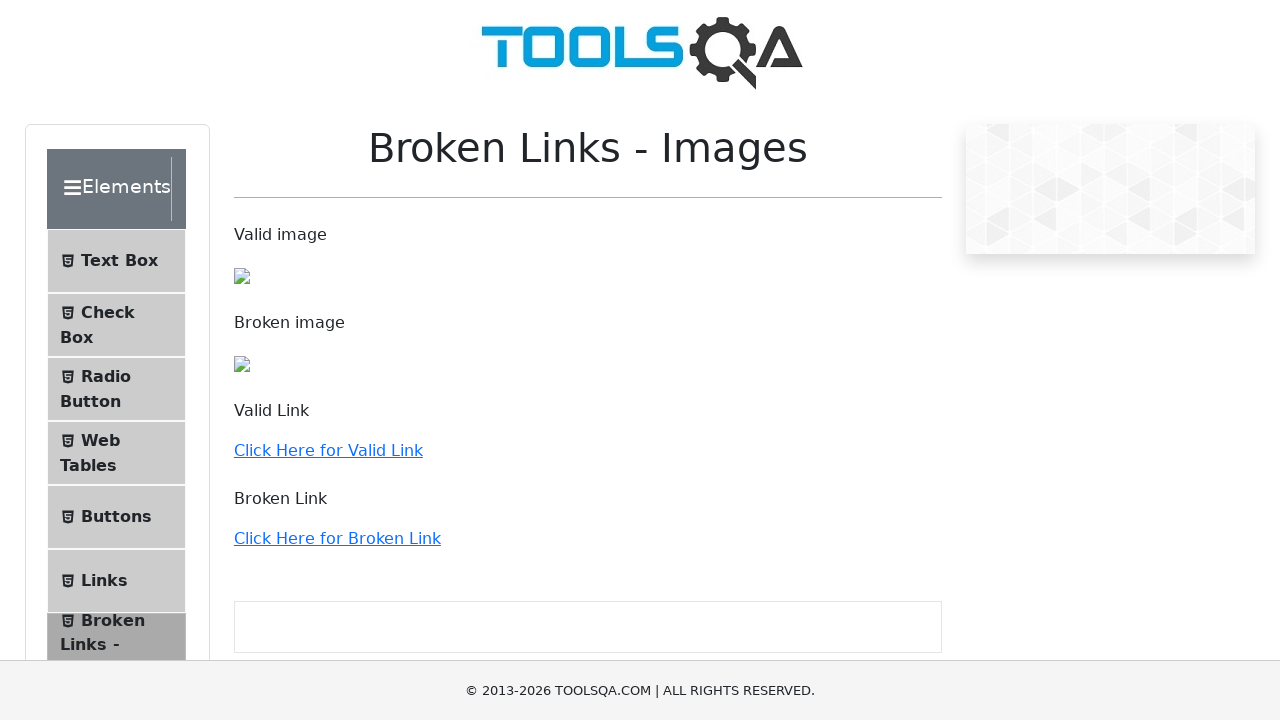

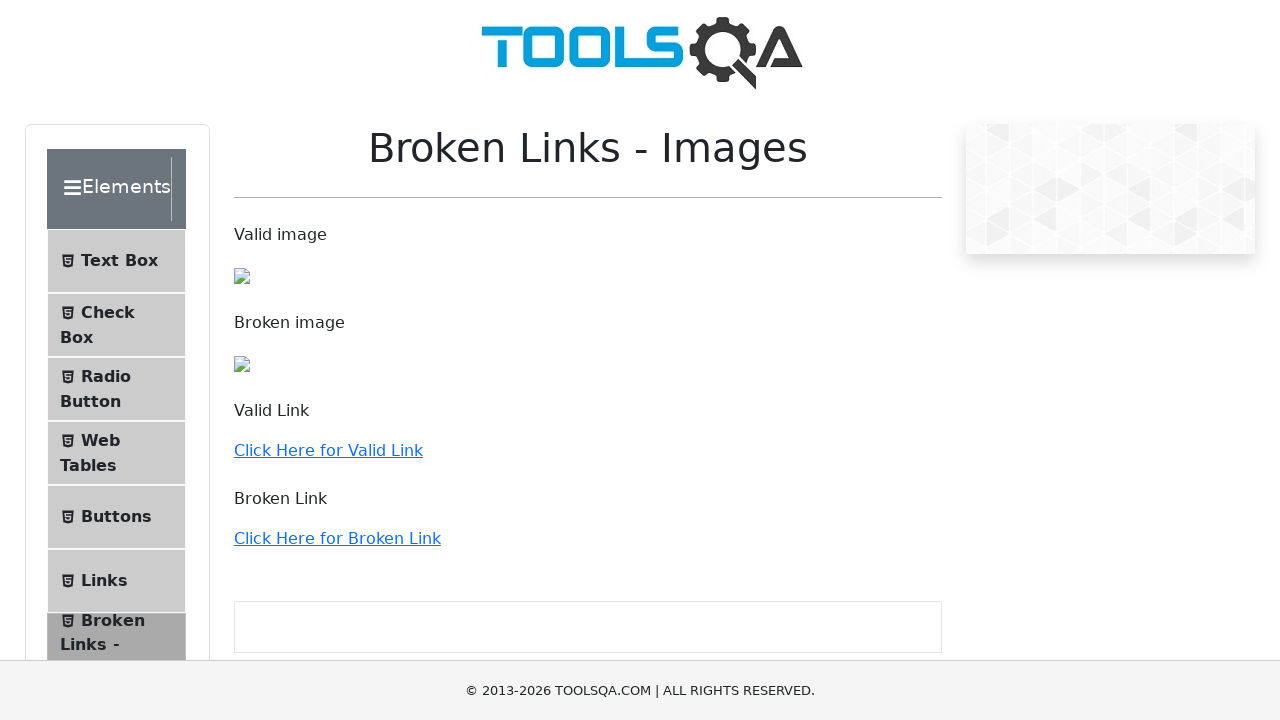